Tests the filter functionality on T-Mobile tablets page by expanding the Brands filter and selecting all brand checkboxes

Starting URL: https://www.t-mobile.com/tablets

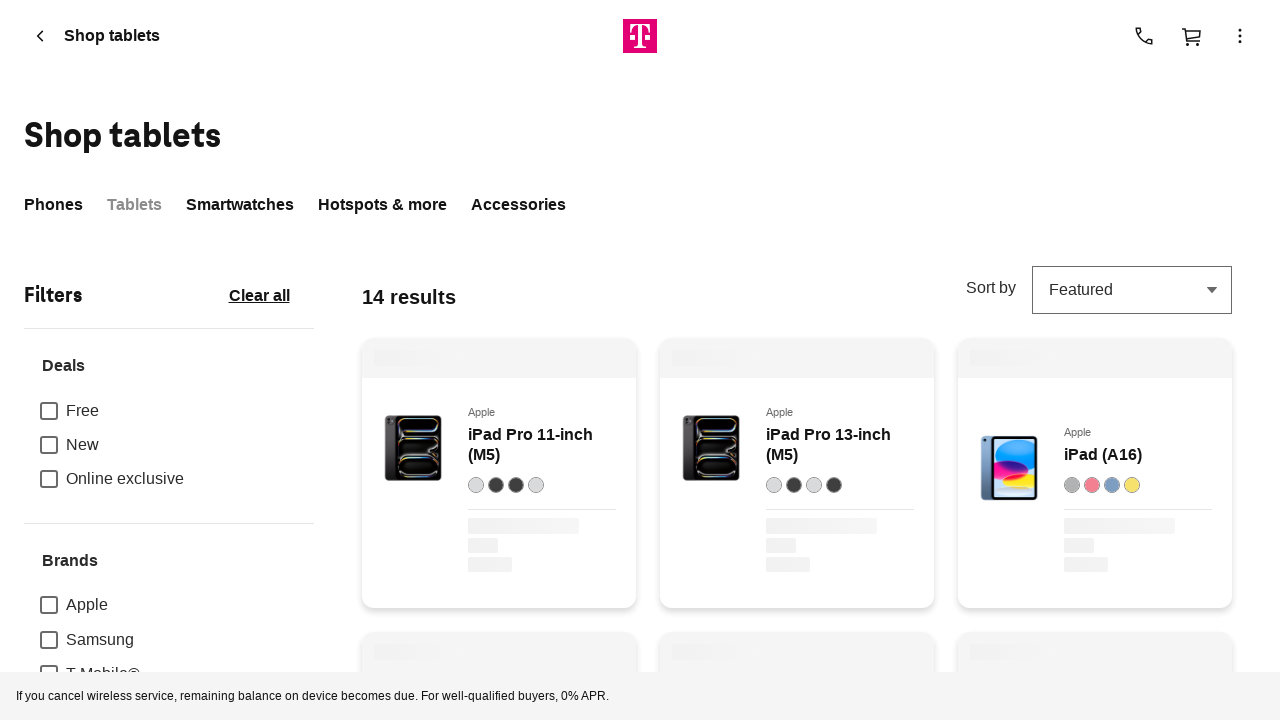

Clicked on Brands filter to expand it at (70, 561) on xpath=//legend[normalize-space(text())='Brands']
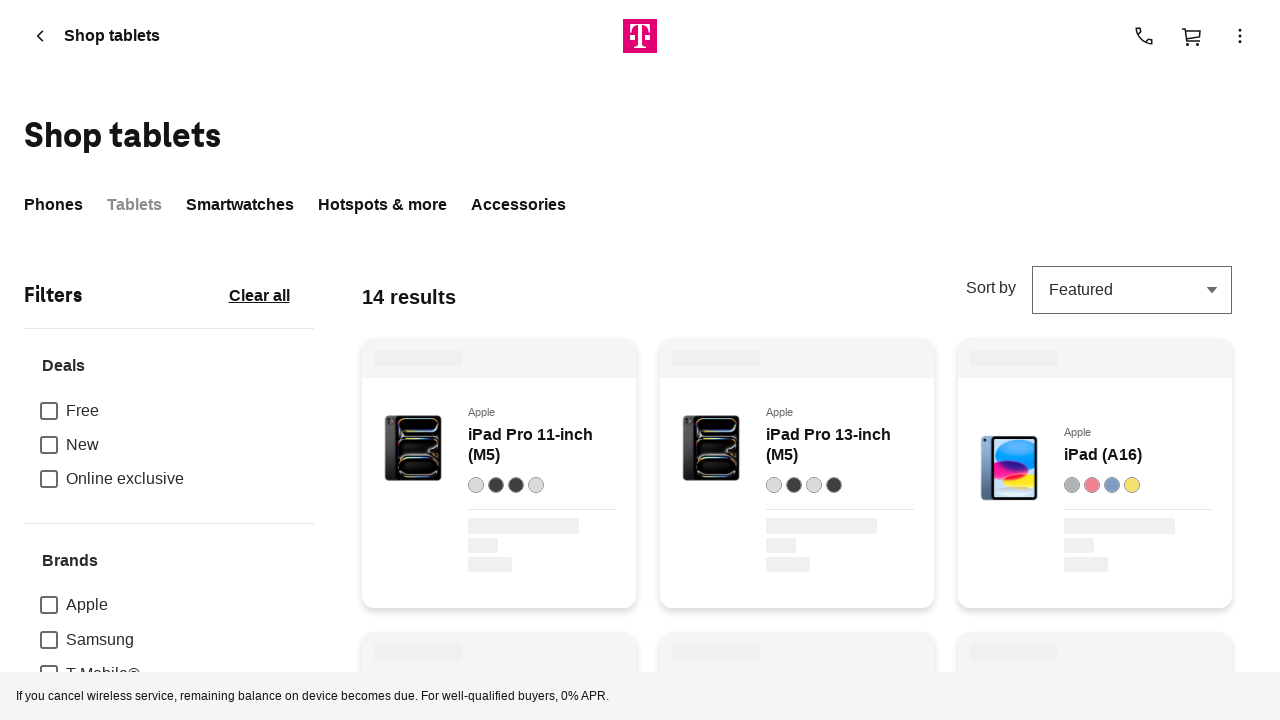

Retrieved all brand checkboxes from the expanded Brands filter
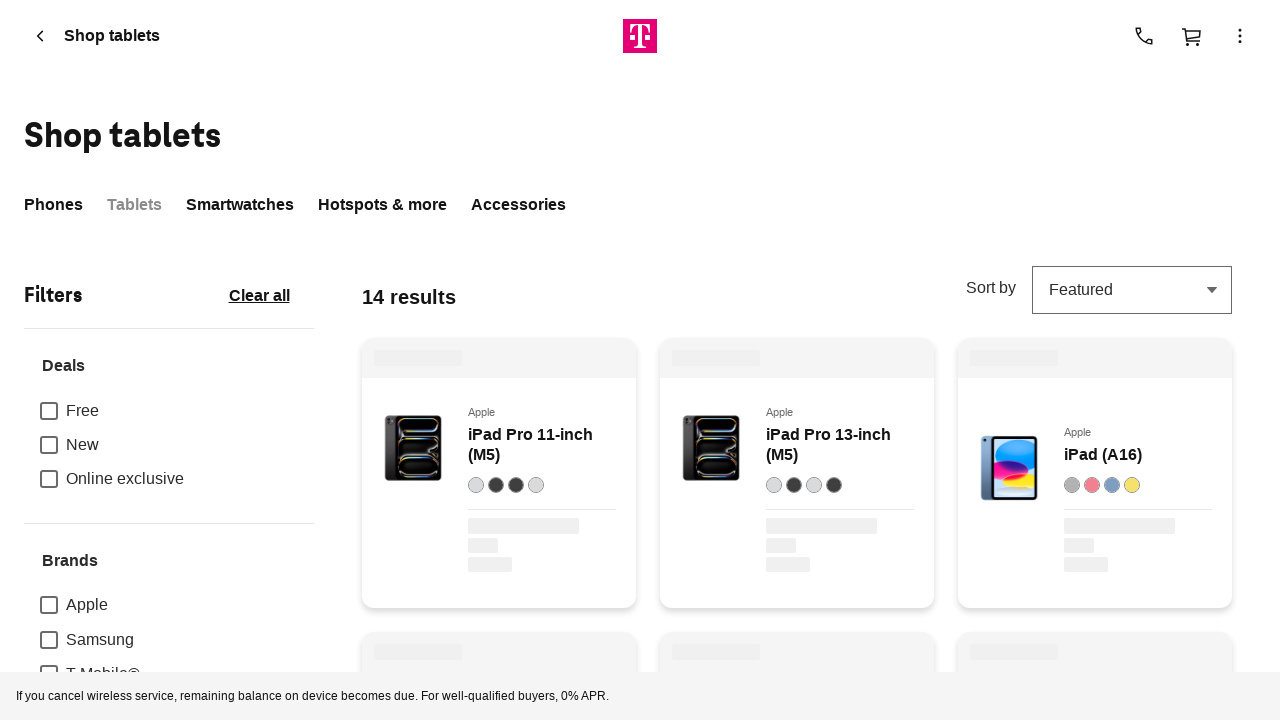

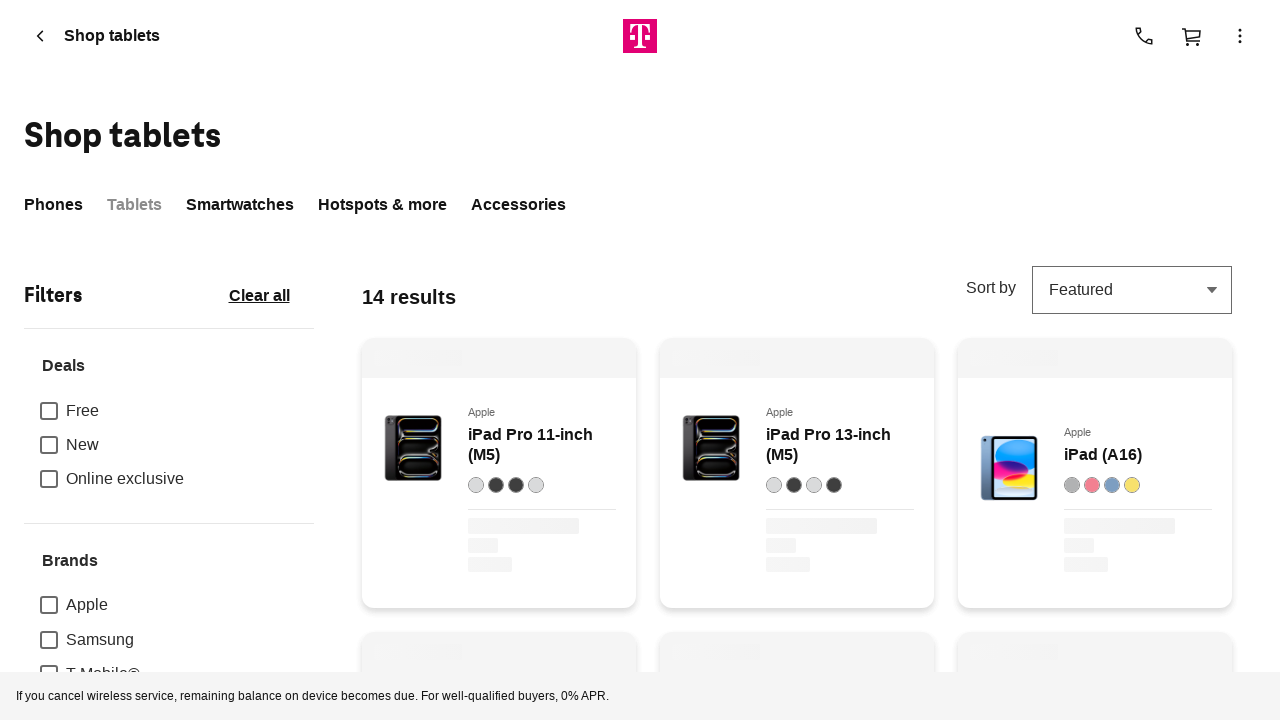